Tests checkbox controls by checking, unchecking individual and multiple checkboxes, and verifying their states

Starting URL: https://rahulshettyacademy.com/AutomationPractice/

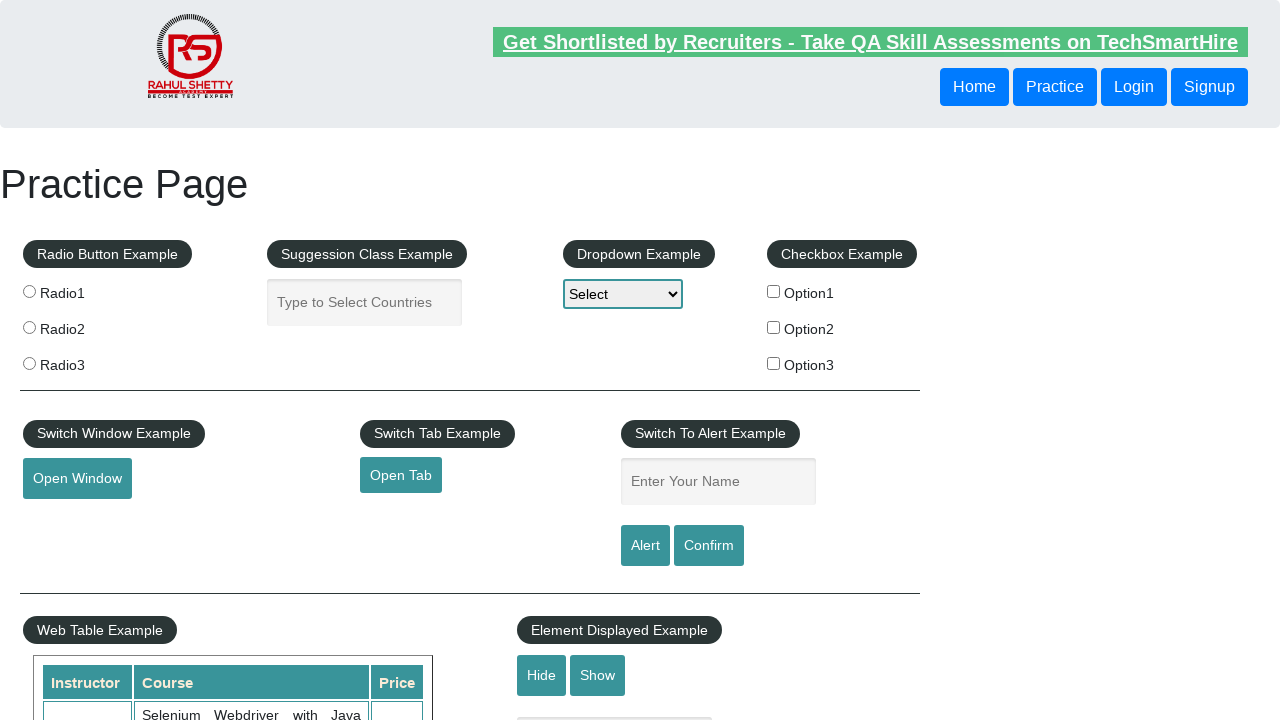

Checked the first checkbox (checkBoxOption1) at (774, 291) on #checkBoxOption1
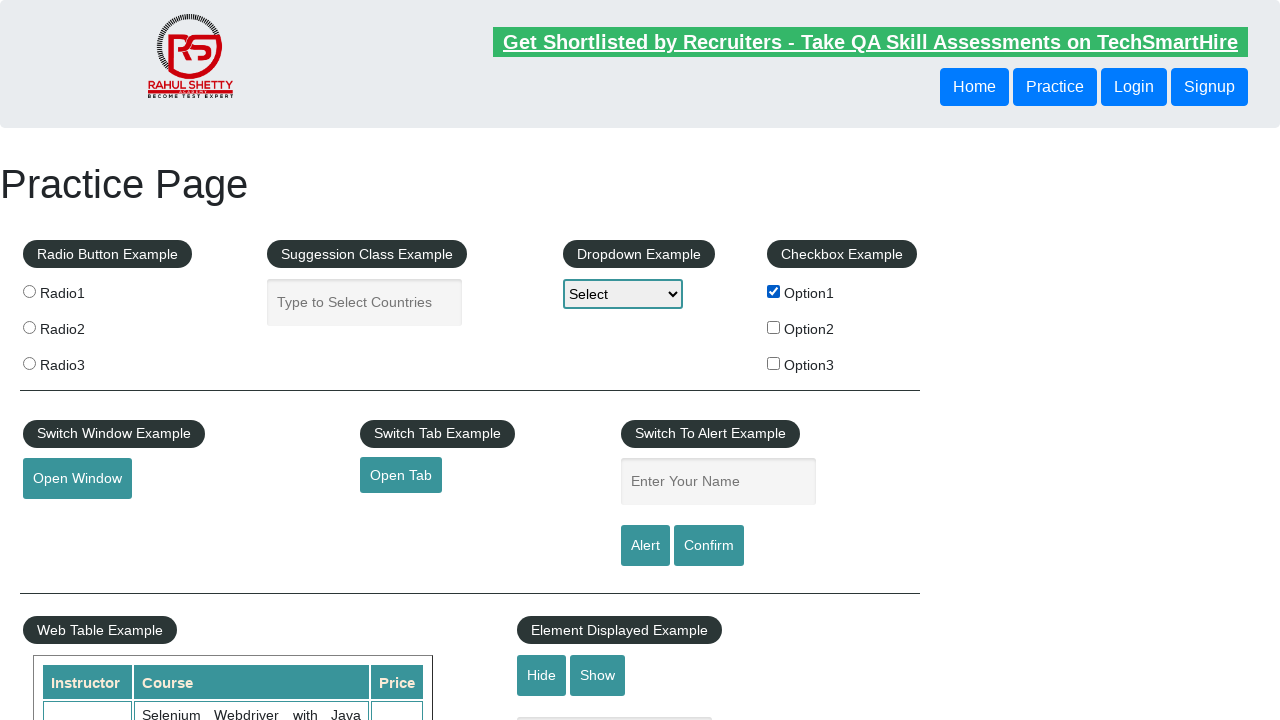

Verified that checkBoxOption1 is checked
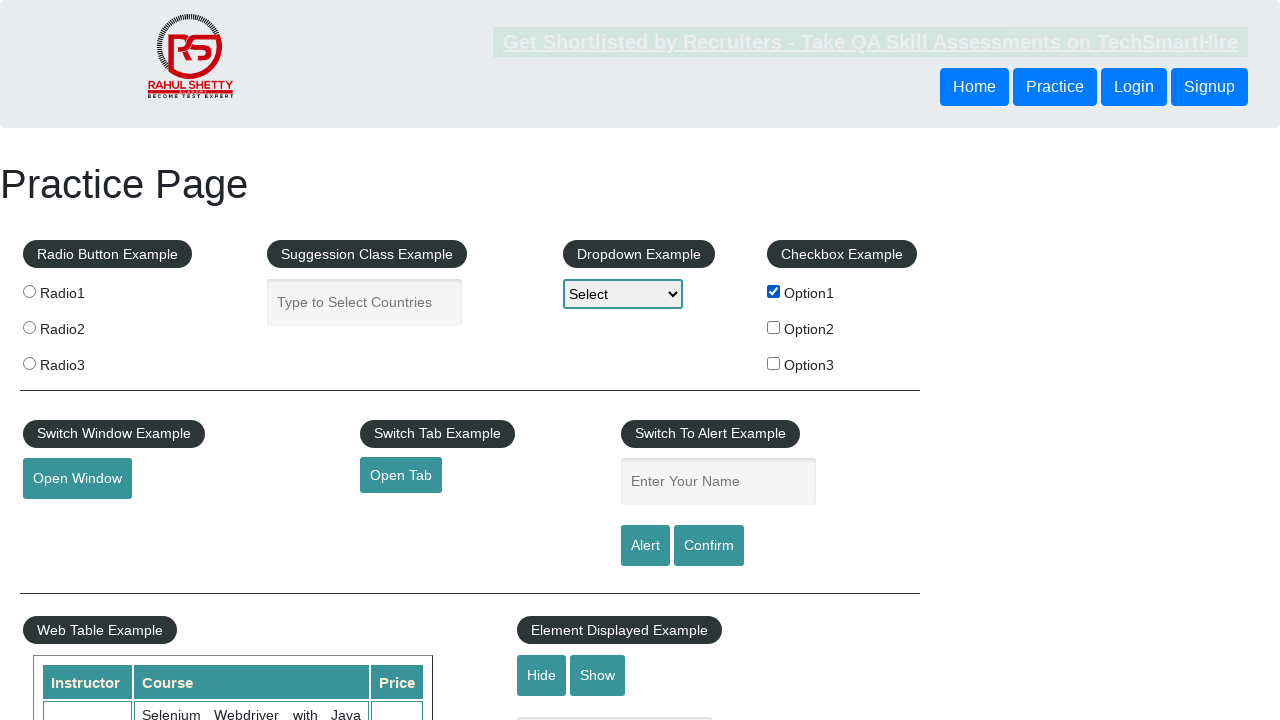

Unchecked the first checkbox (checkBoxOption1) at (774, 291) on #checkBoxOption1
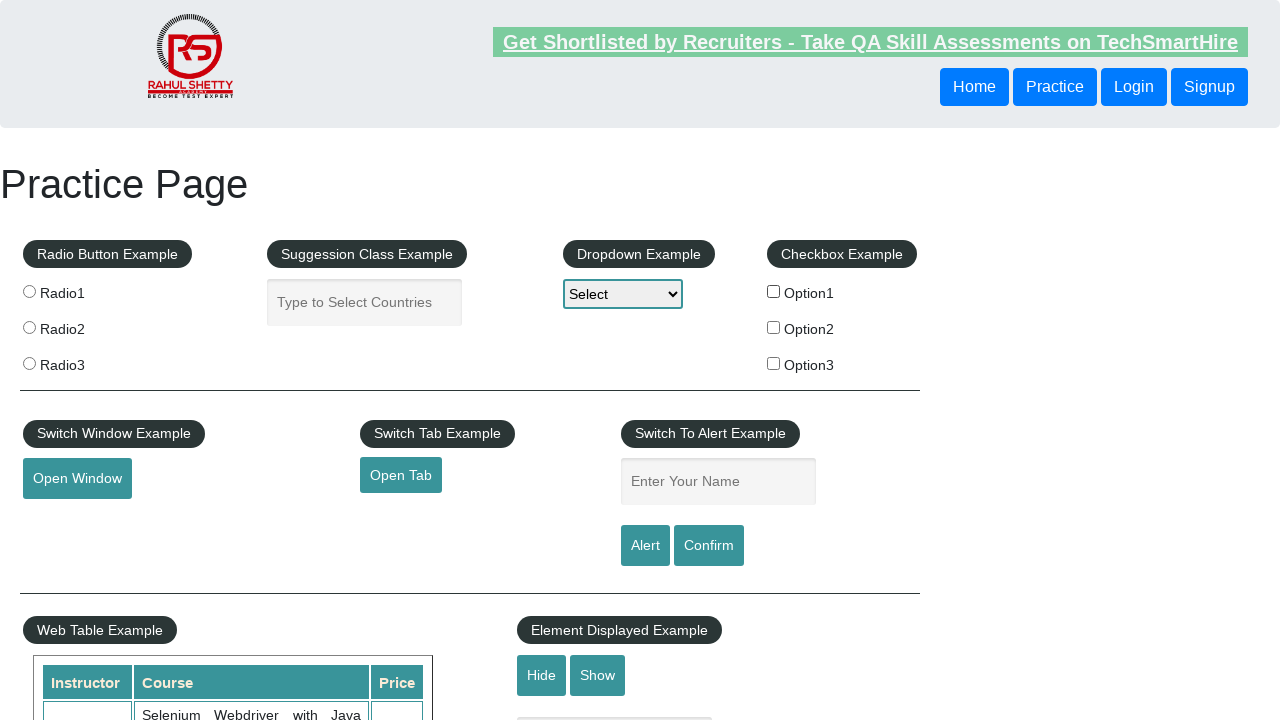

Verified that checkBoxOption1 is unchecked
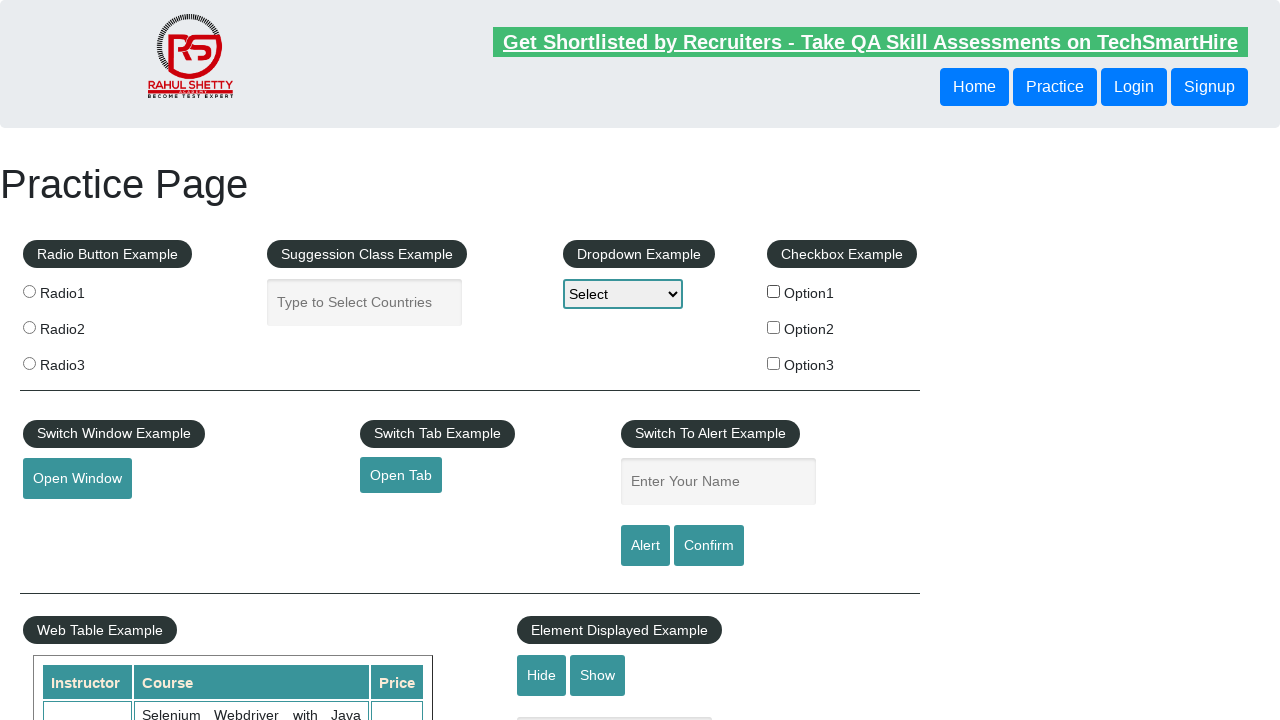

Checked checkbox at index 0 at (774, 291) on [type="checkbox"] >> nth=0
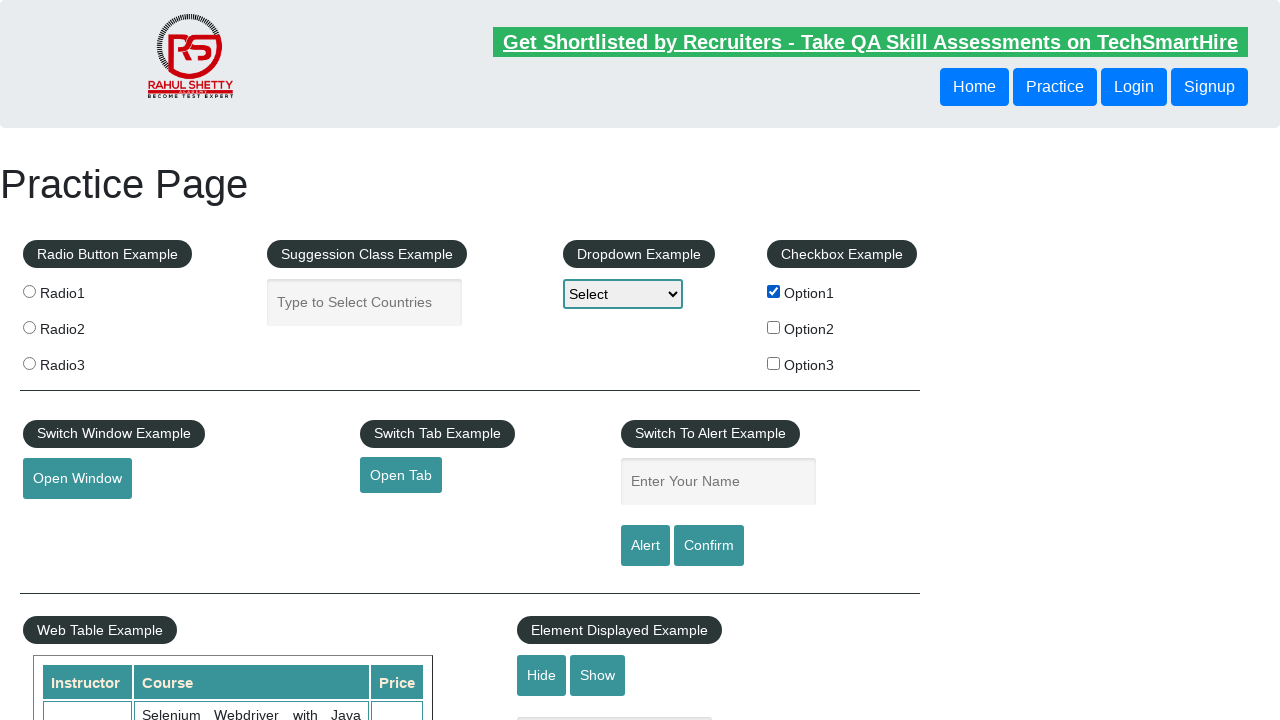

Checked checkbox at index 1 at (774, 327) on [type="checkbox"] >> nth=1
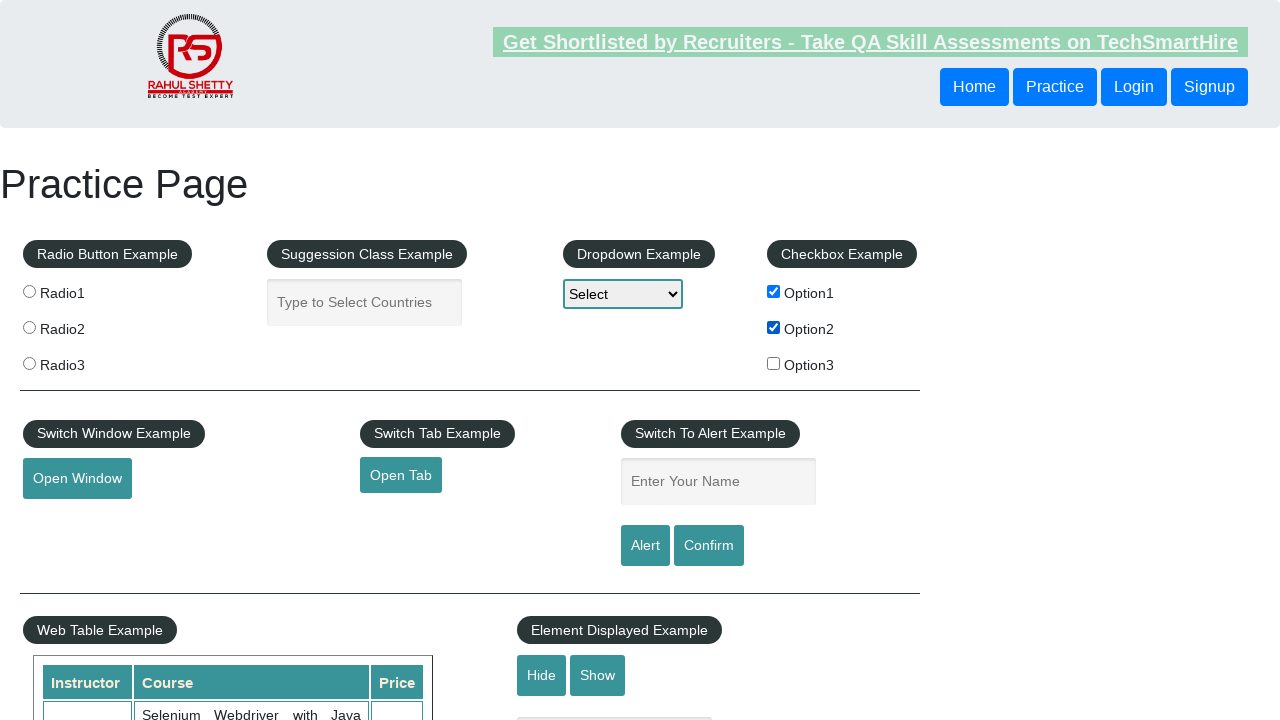

Checked checkbox at index 2 at (774, 363) on [type="checkbox"] >> nth=2
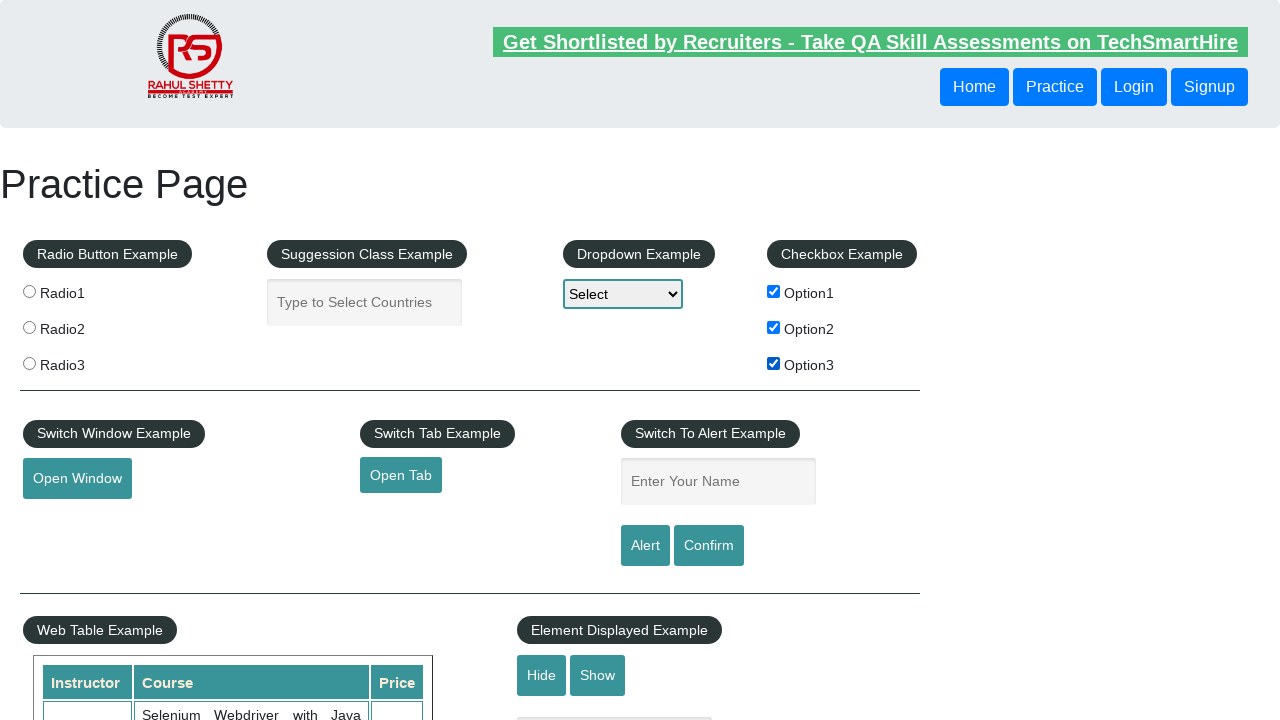

Unchecked checkbox at index 0 at (774, 291) on [type="checkbox"] >> nth=0
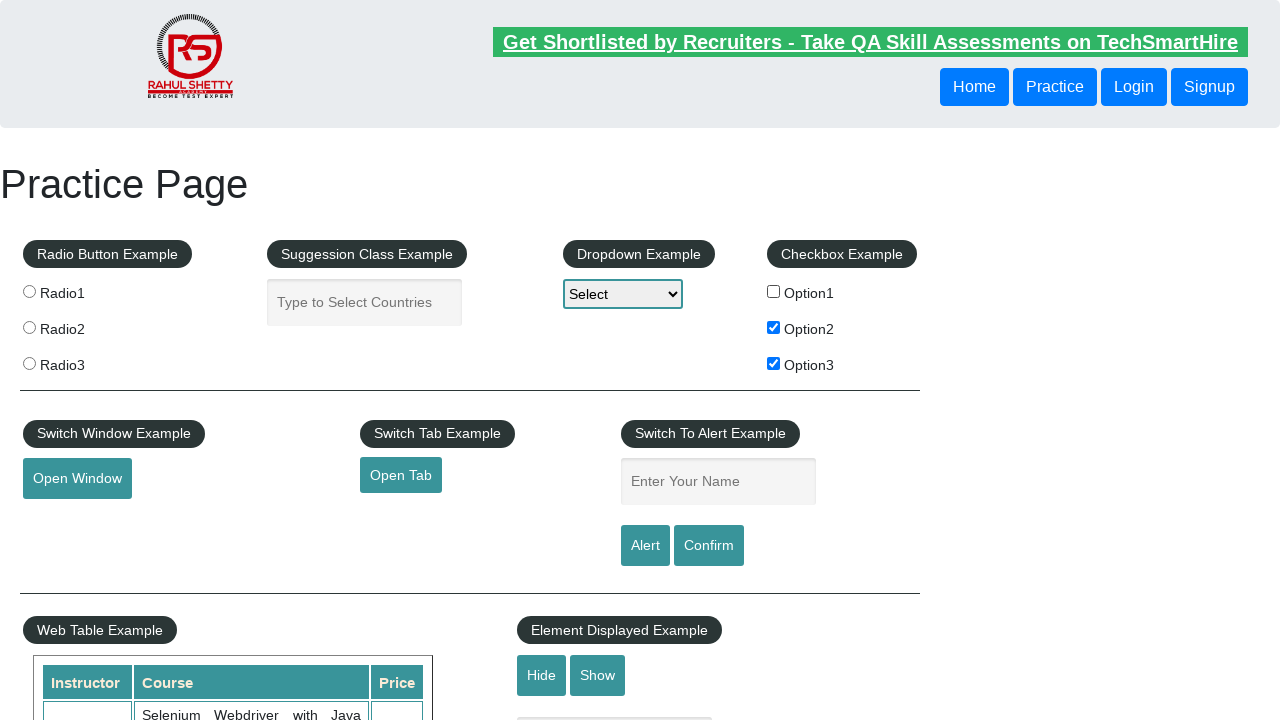

Unchecked checkbox at index 1 at (774, 327) on [type="checkbox"] >> nth=1
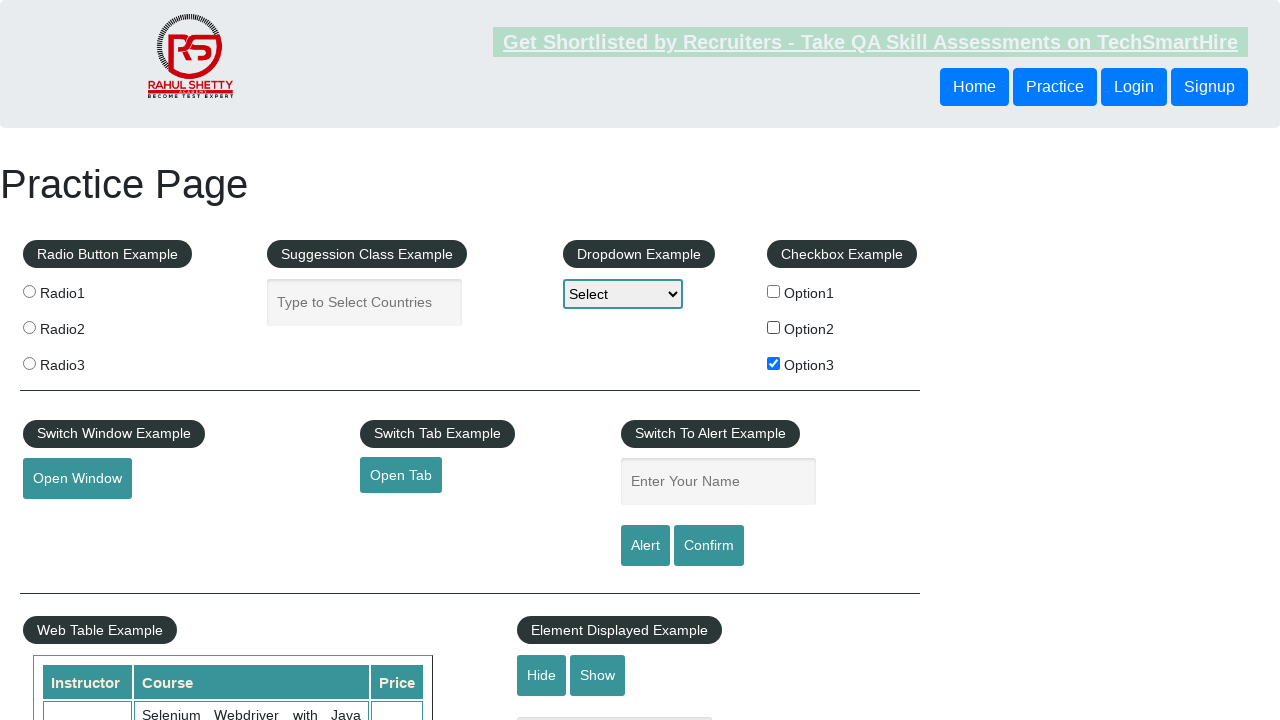

Unchecked checkbox at index 2 at (774, 363) on [type="checkbox"] >> nth=2
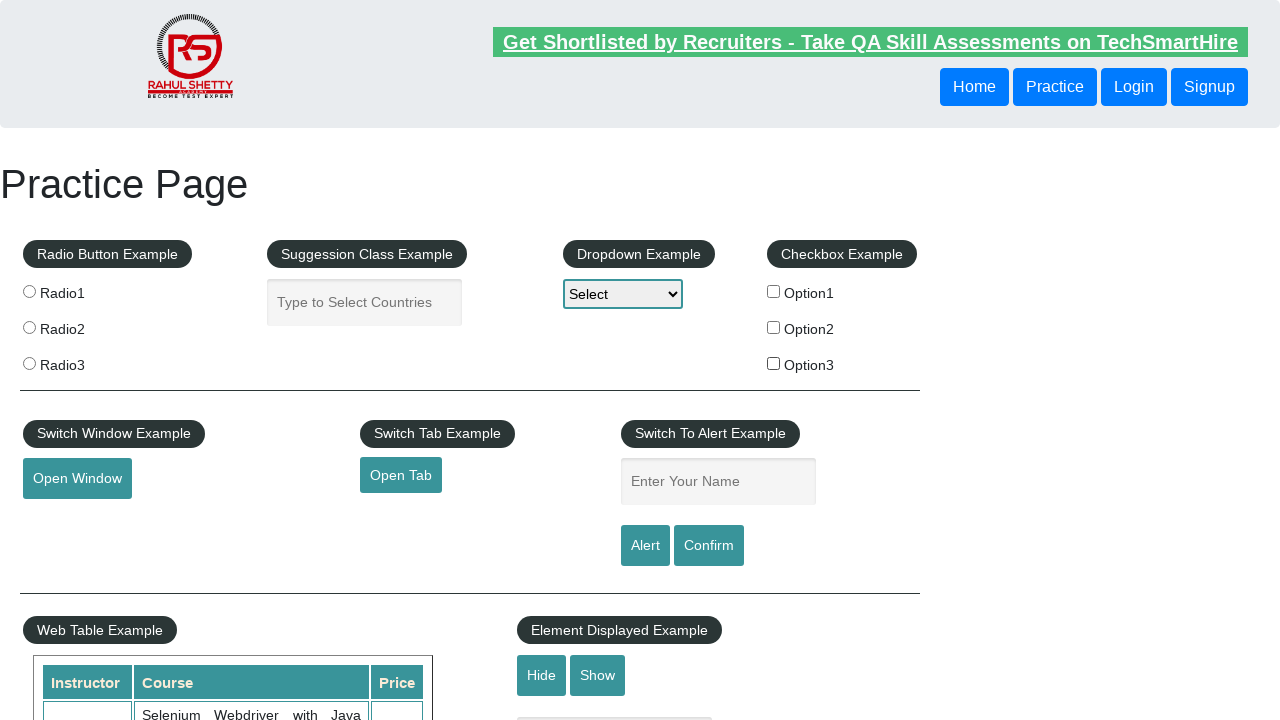

Checked checkbox with value 'option1' at (774, 291) on [type="checkbox"][value="option1"]
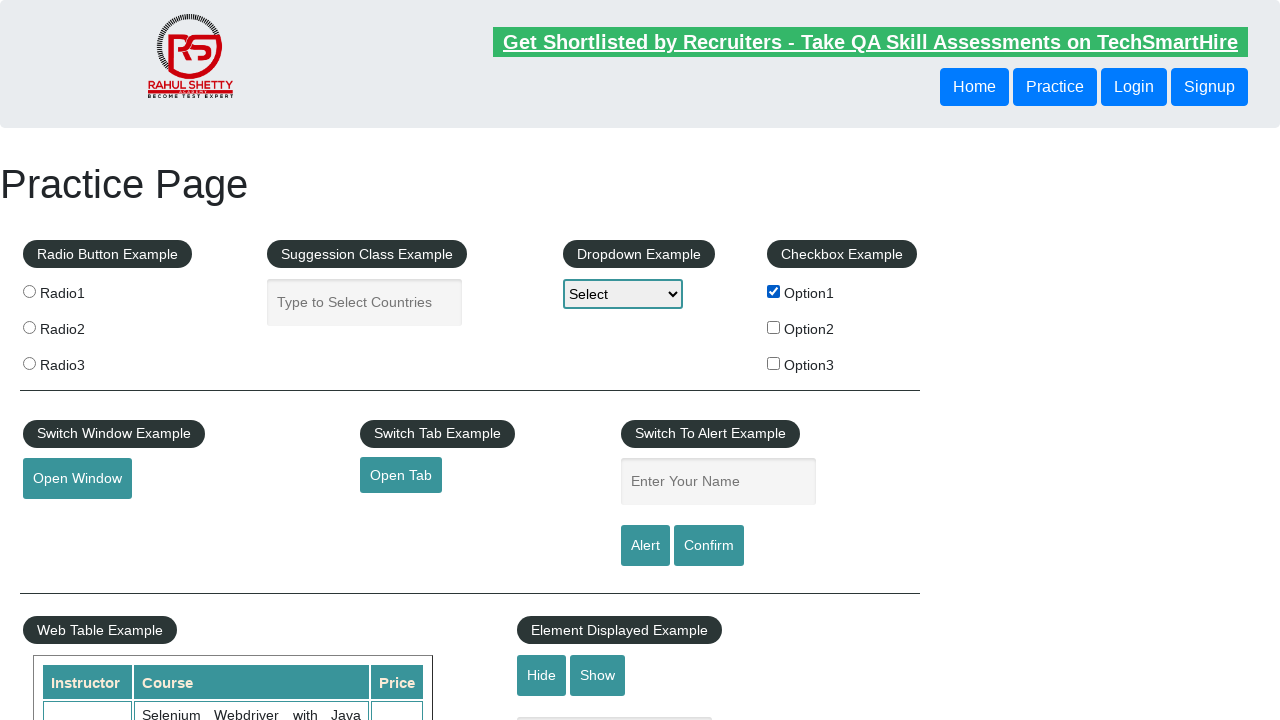

Checked checkbox with value 'option3' at (774, 363) on [type="checkbox"][value="option3"]
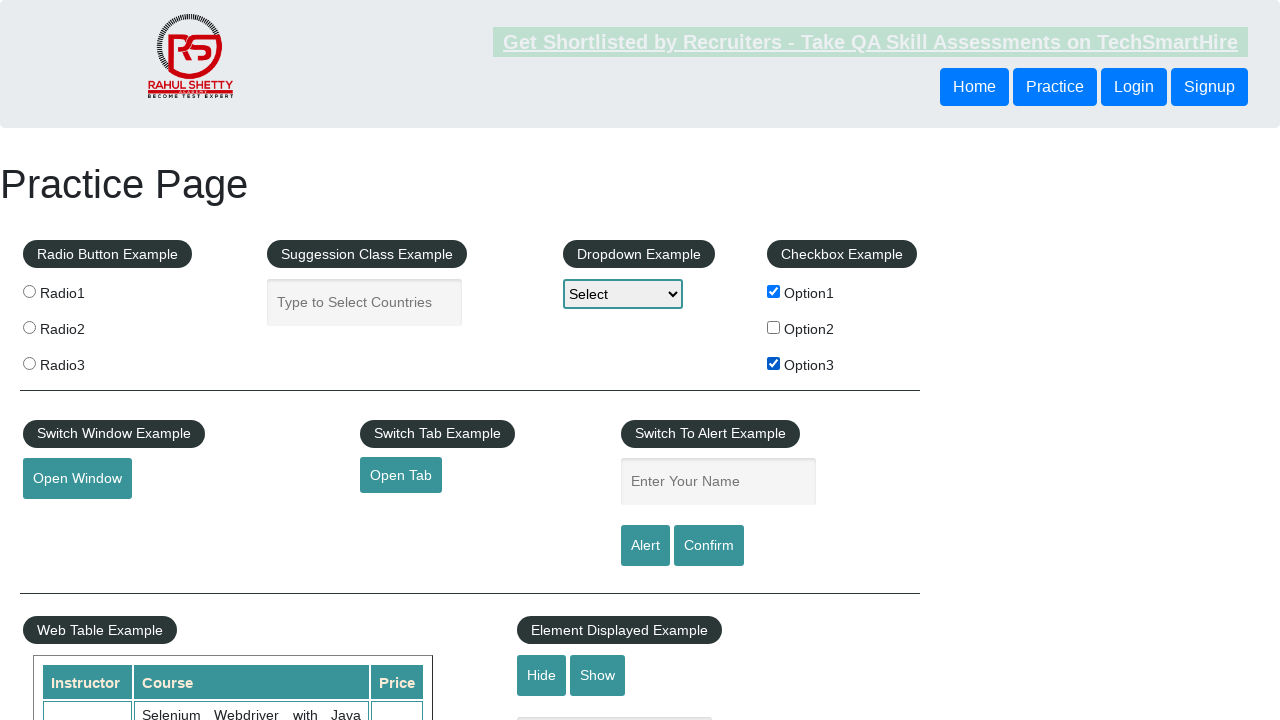

Checked checkbox with value 'option2' at (774, 327) on [type="checkbox"][value="option2"]
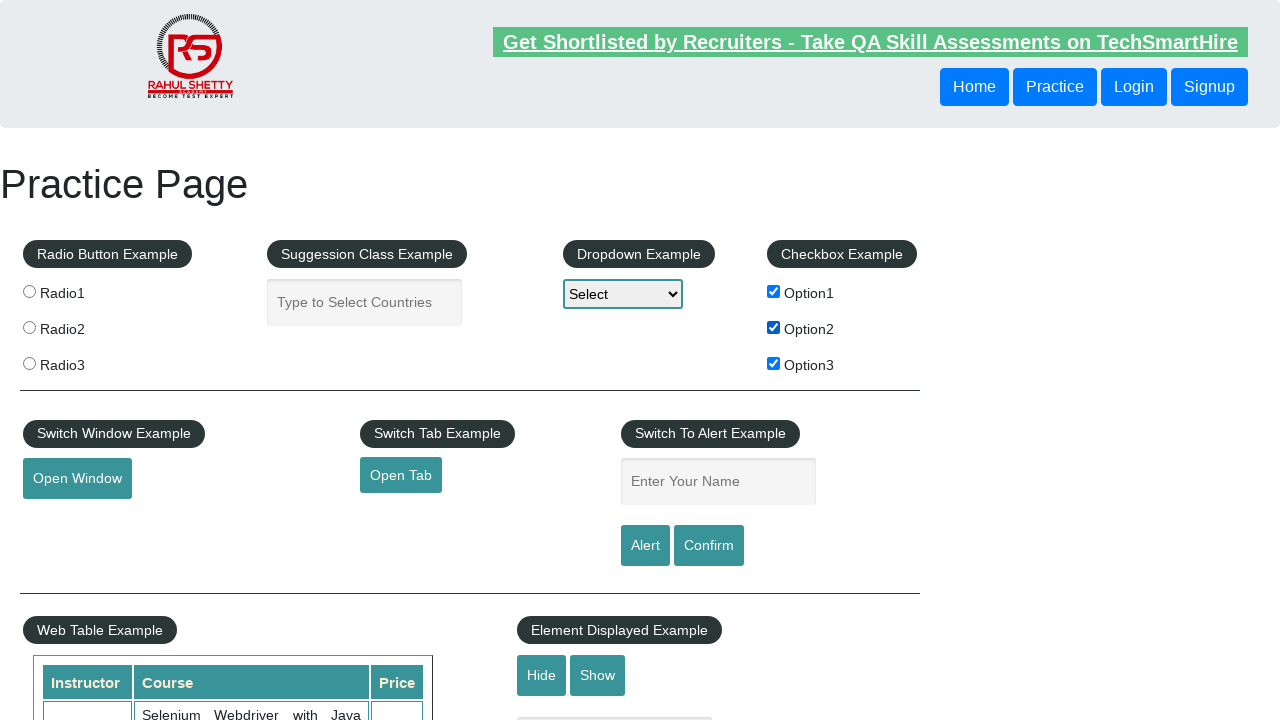

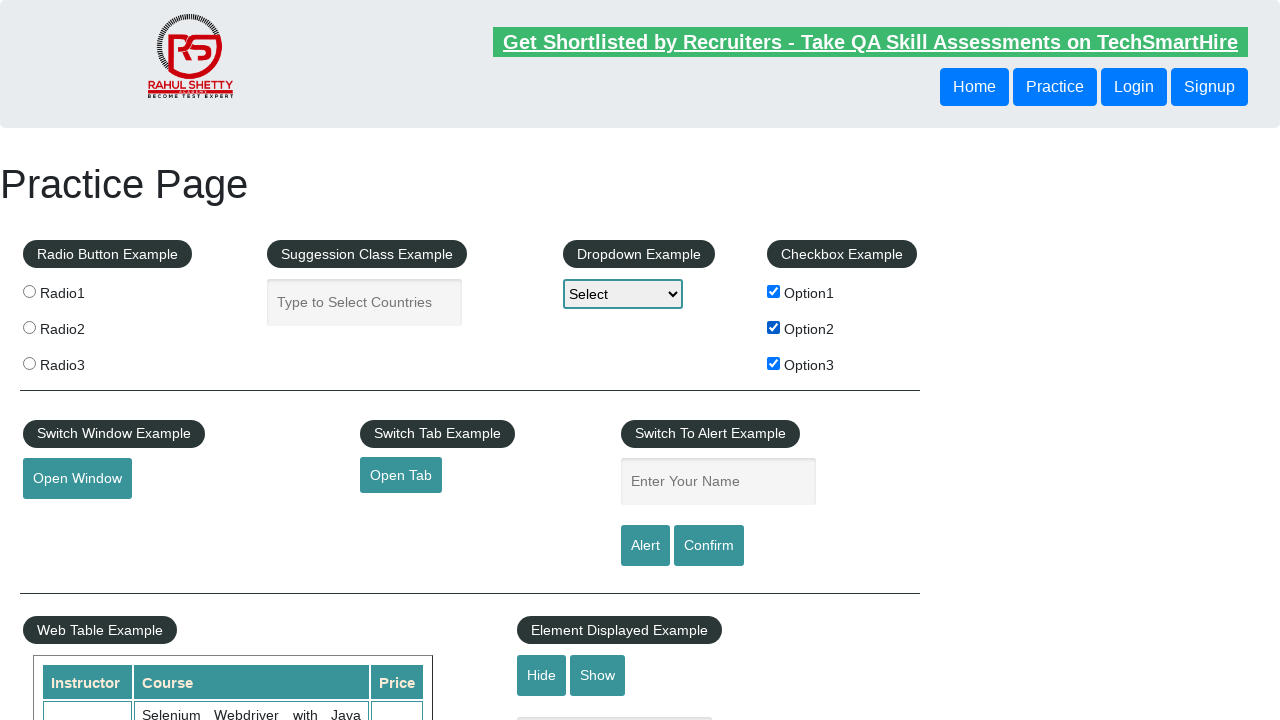